Tests synchronization with progress bar by navigating to progress bar section, entering time value, starting the progress, and selecting an option from dropdown after completion

Starting URL: https://demoapps.qspiders.com/ui?scenario=1

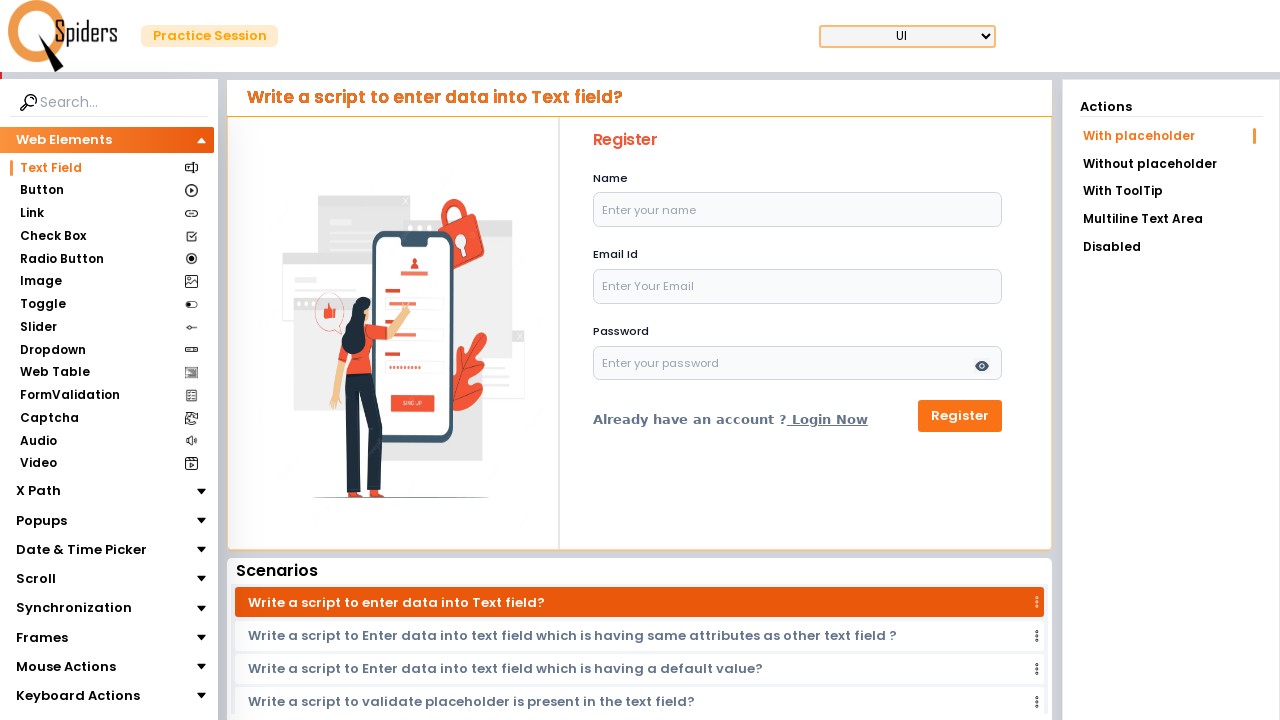

Clicked on Synchronization section at (74, 608) on xpath=//section[text()='Synchronization']
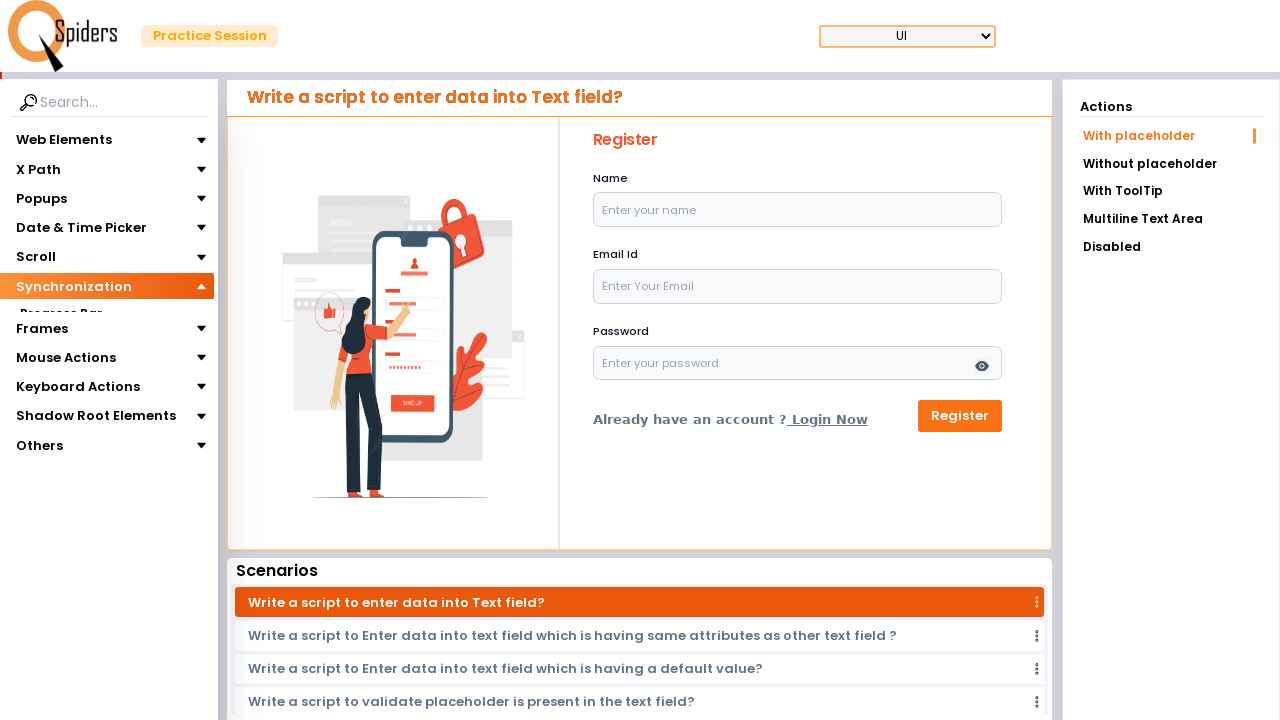

Clicked on Progress Bar section at (60, 314) on xpath=//section[text()='Progress Bar']
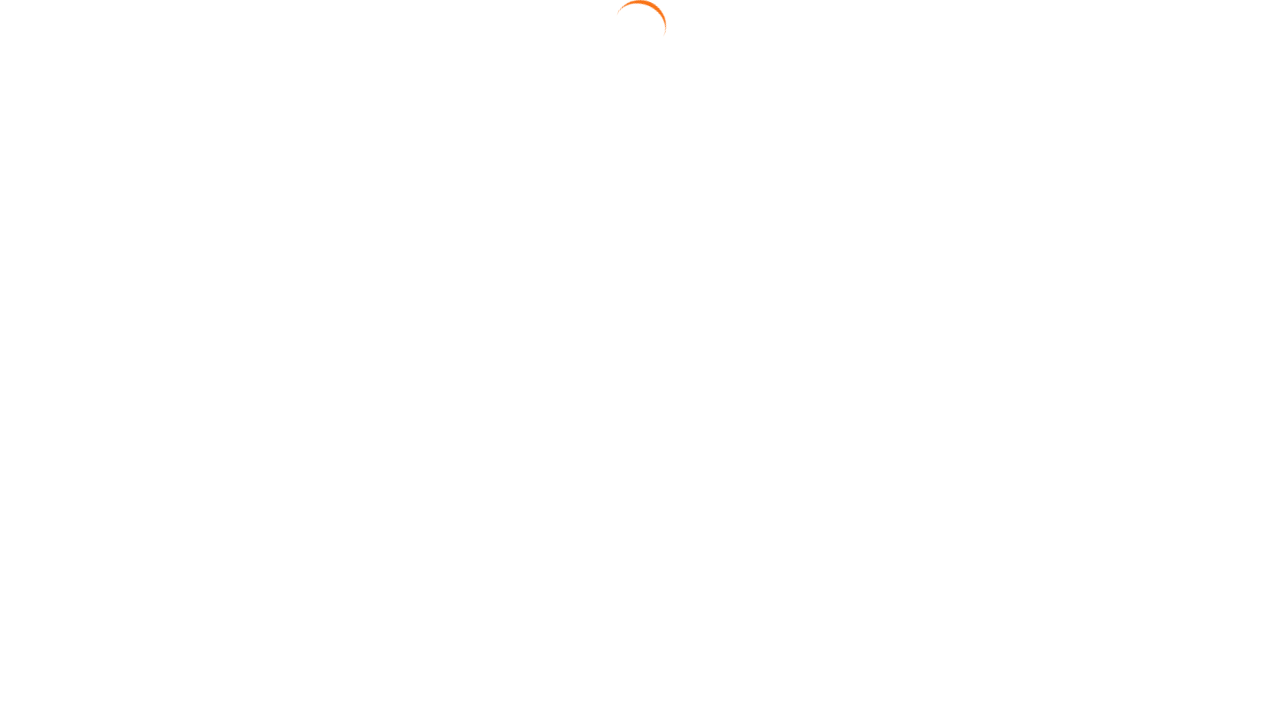

Clicked on 'With Element' link at (1171, 193) on xpath=//a[text()='With Element']
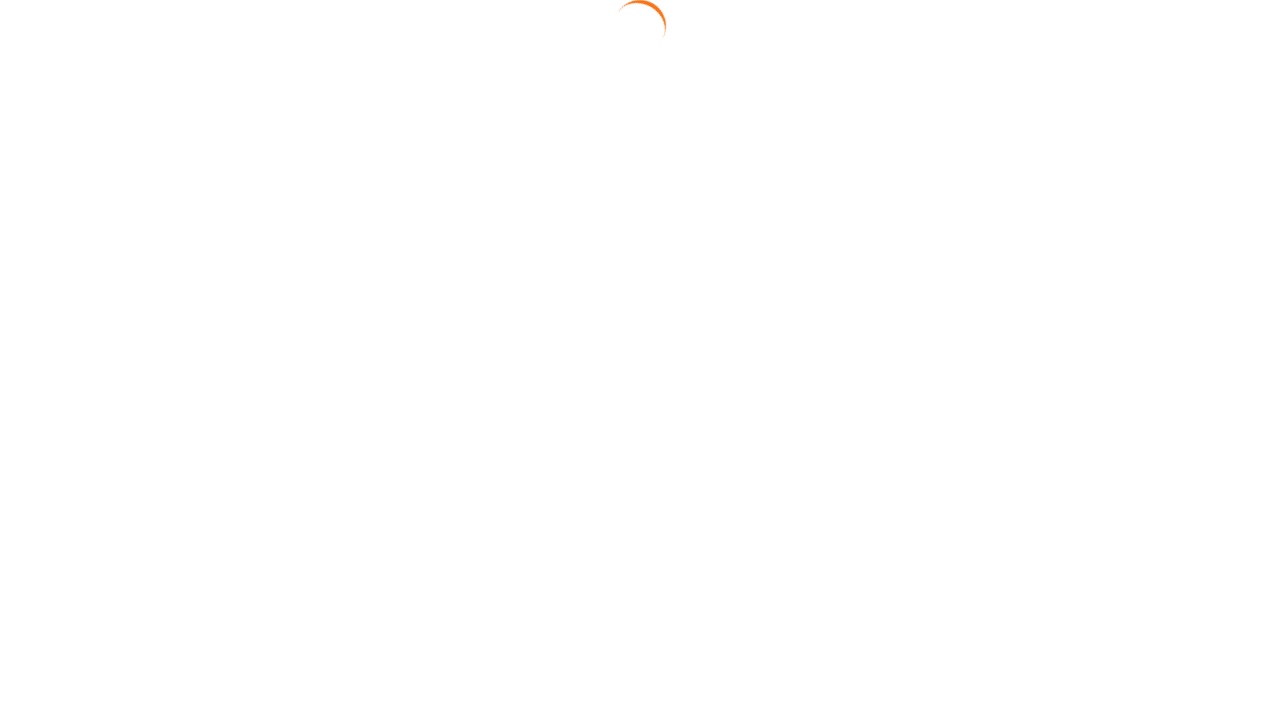

Entered 5 seconds in the time input field on //input[@placeholder='Enter time in seconds']
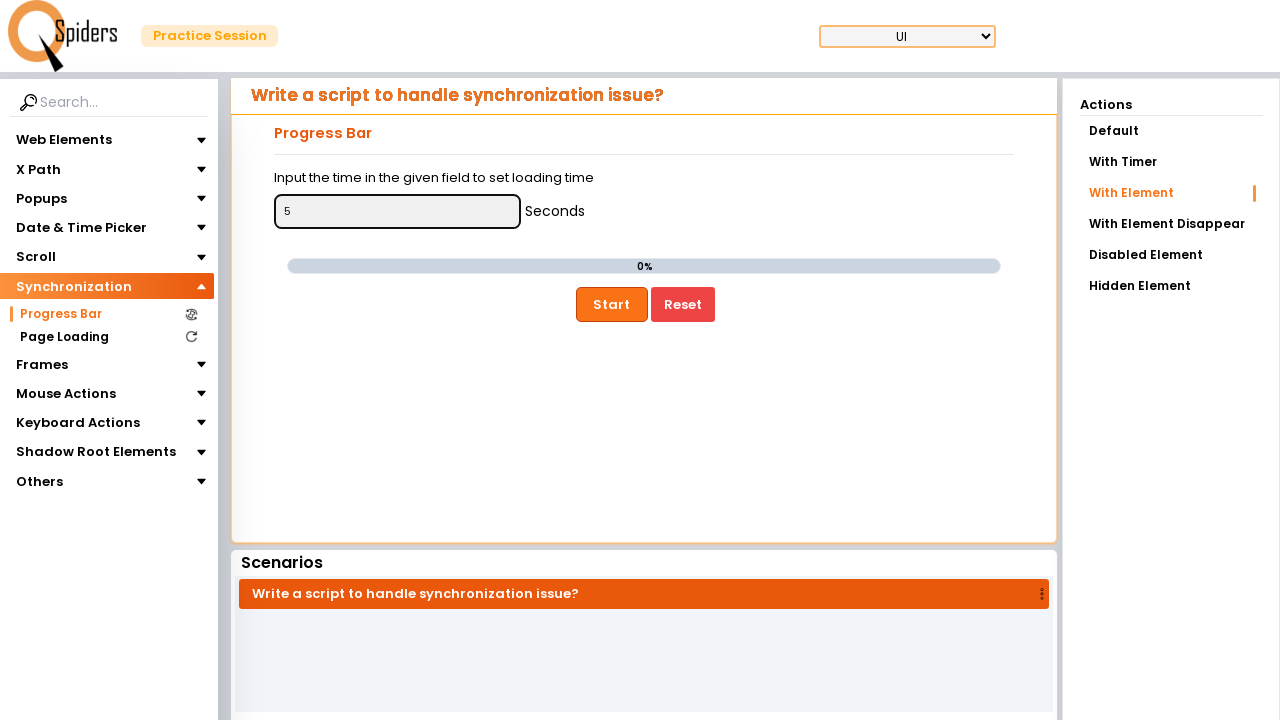

Clicked the start button to begin progress bar at (612, 304) on xpath=//button[contains(@class,'active:bg-')]
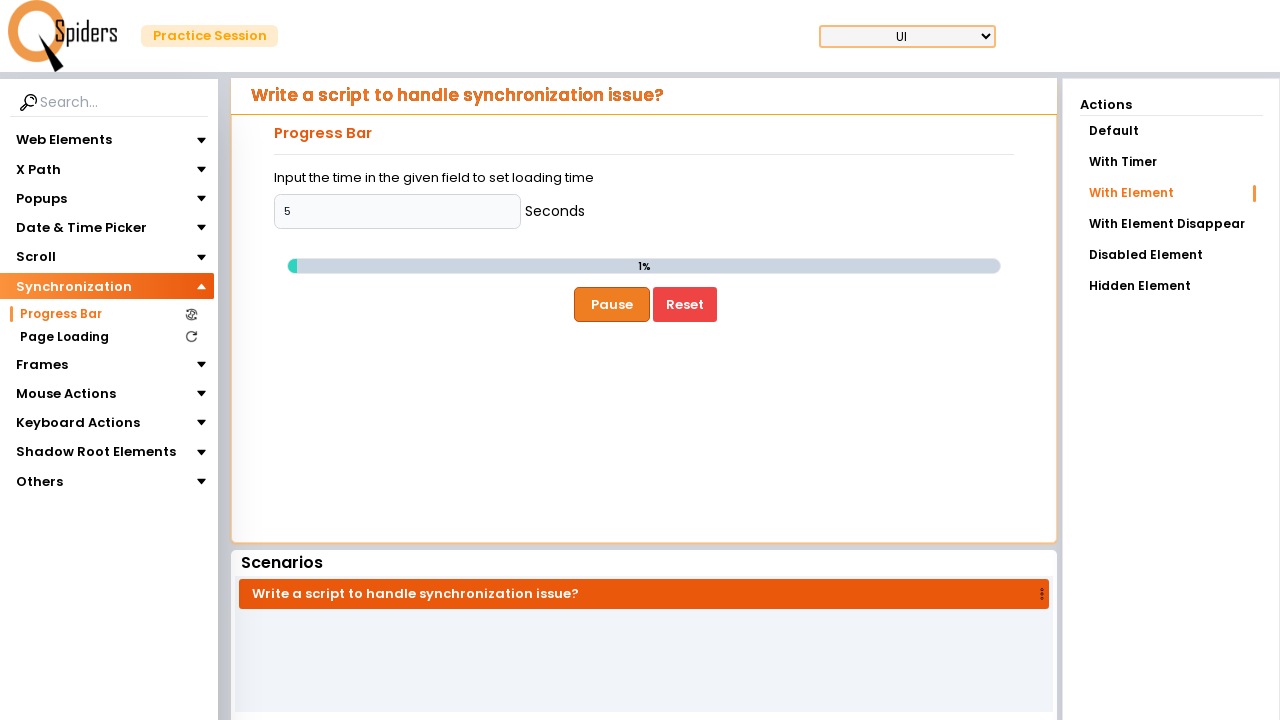

Waited for dropdown to become available after progress completion
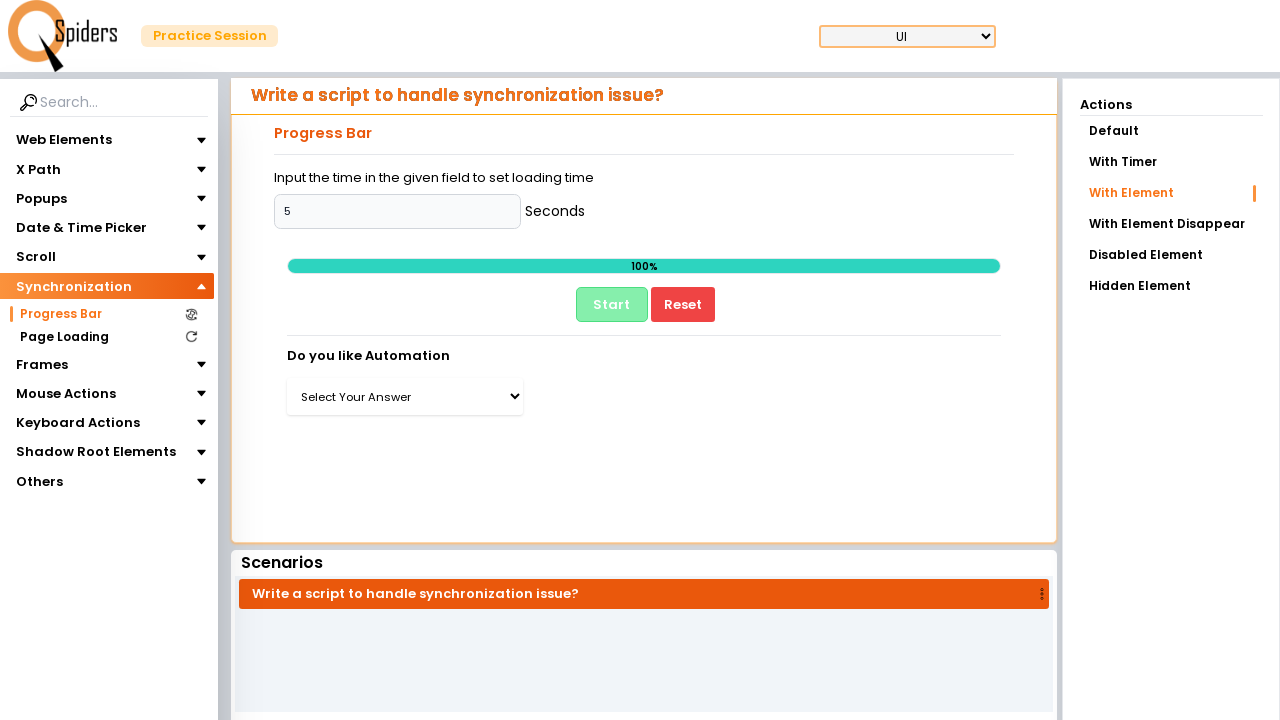

Selected 'yes' option from dropdown on //select[contains(@class,'border-0')]
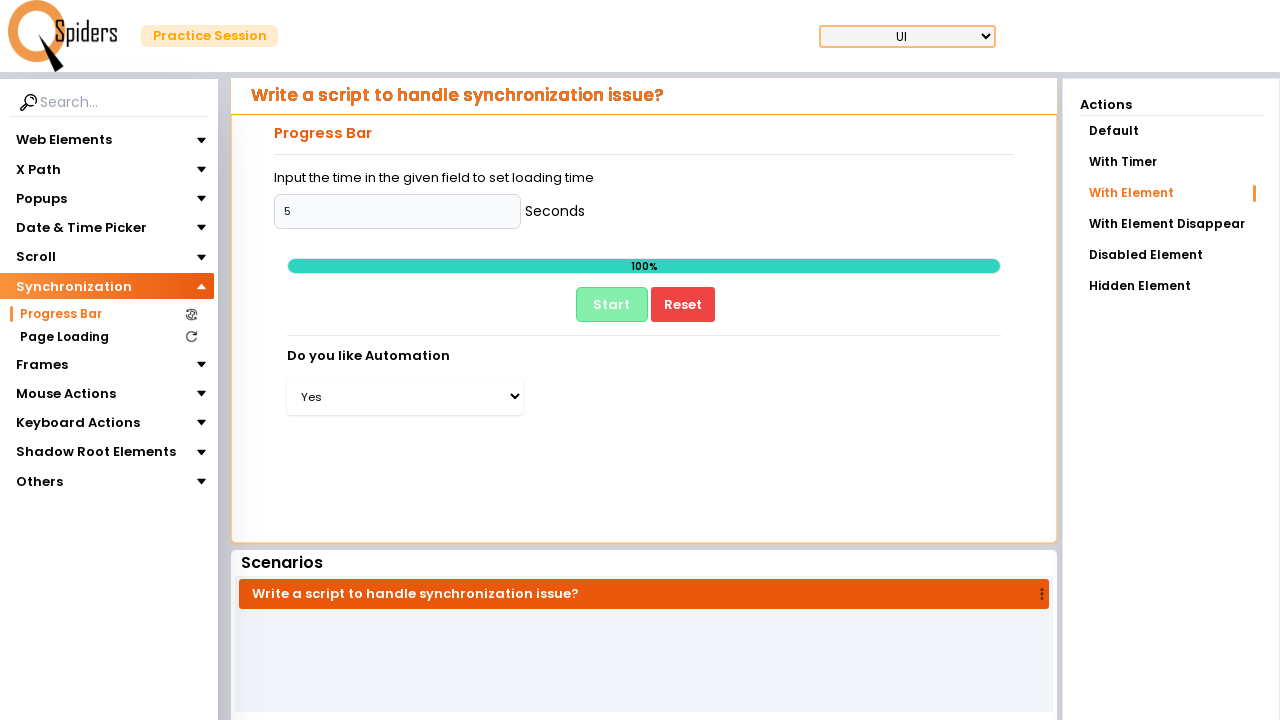

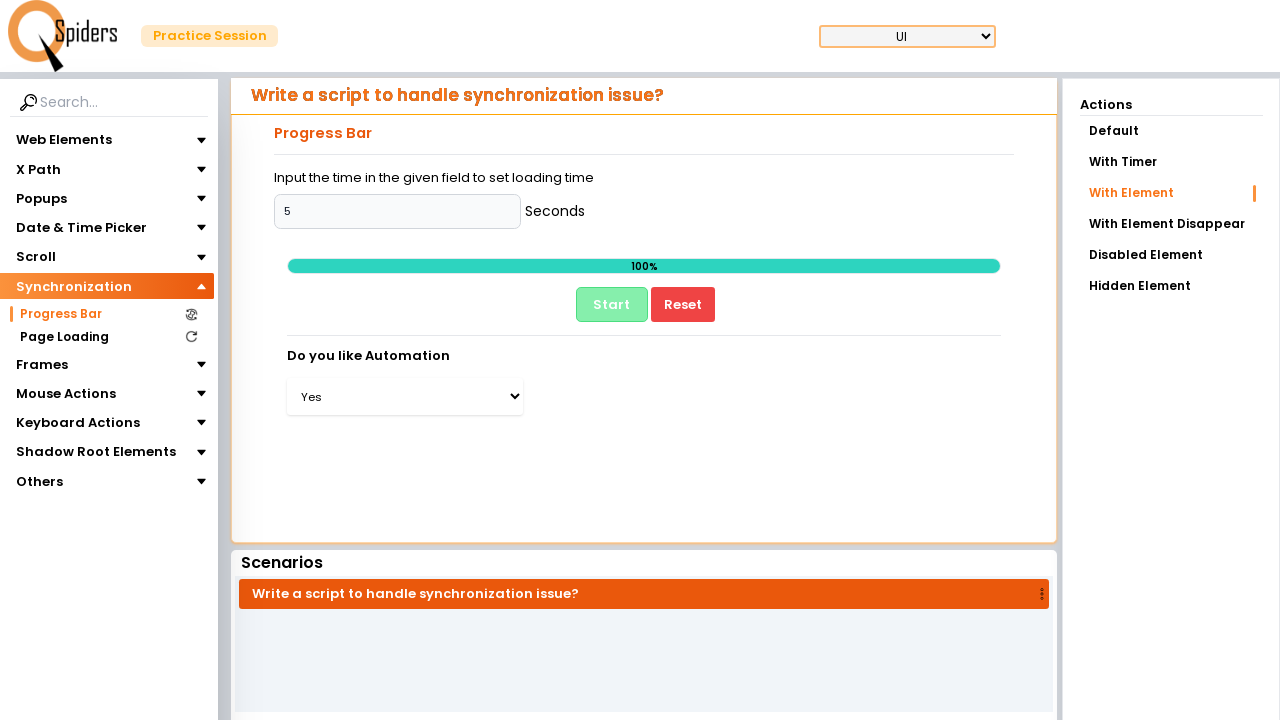